Tests that the BAAQMD website homepage displays the logo correctly by verifying the top logo element and its image exist.

Starting URL: https://www.baaqmd.gov

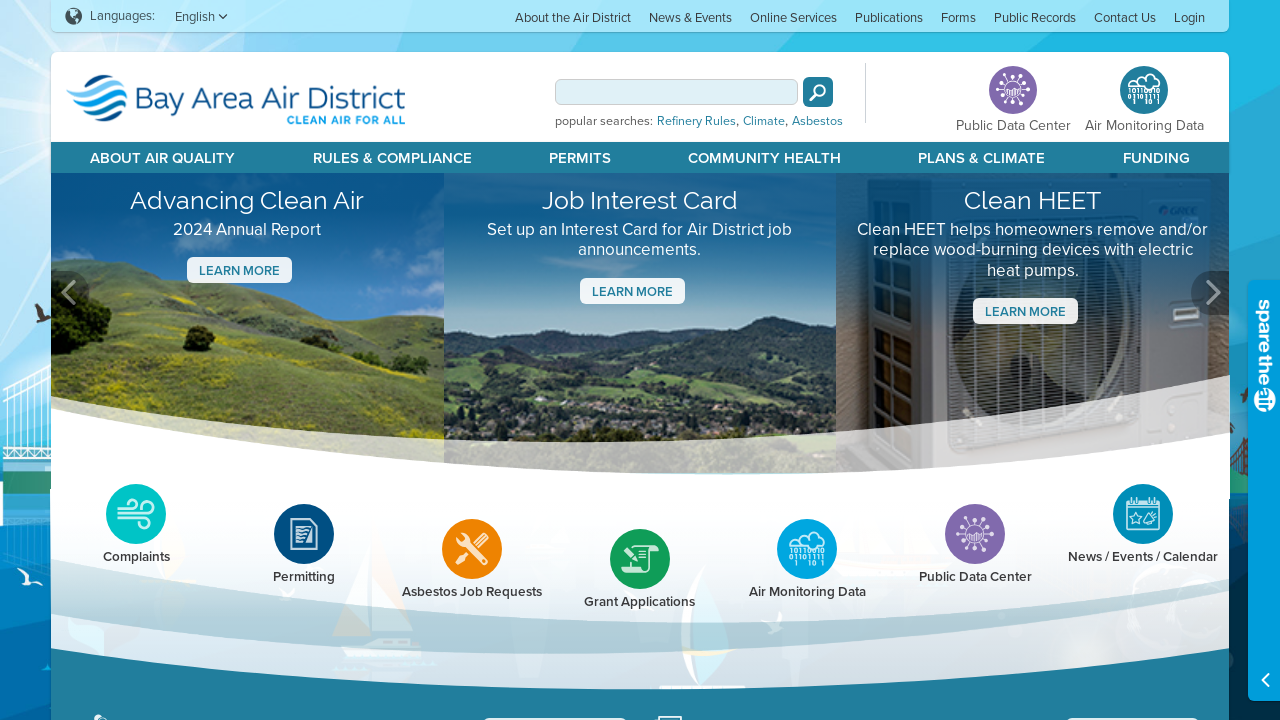

Waited for top logo container to be visible
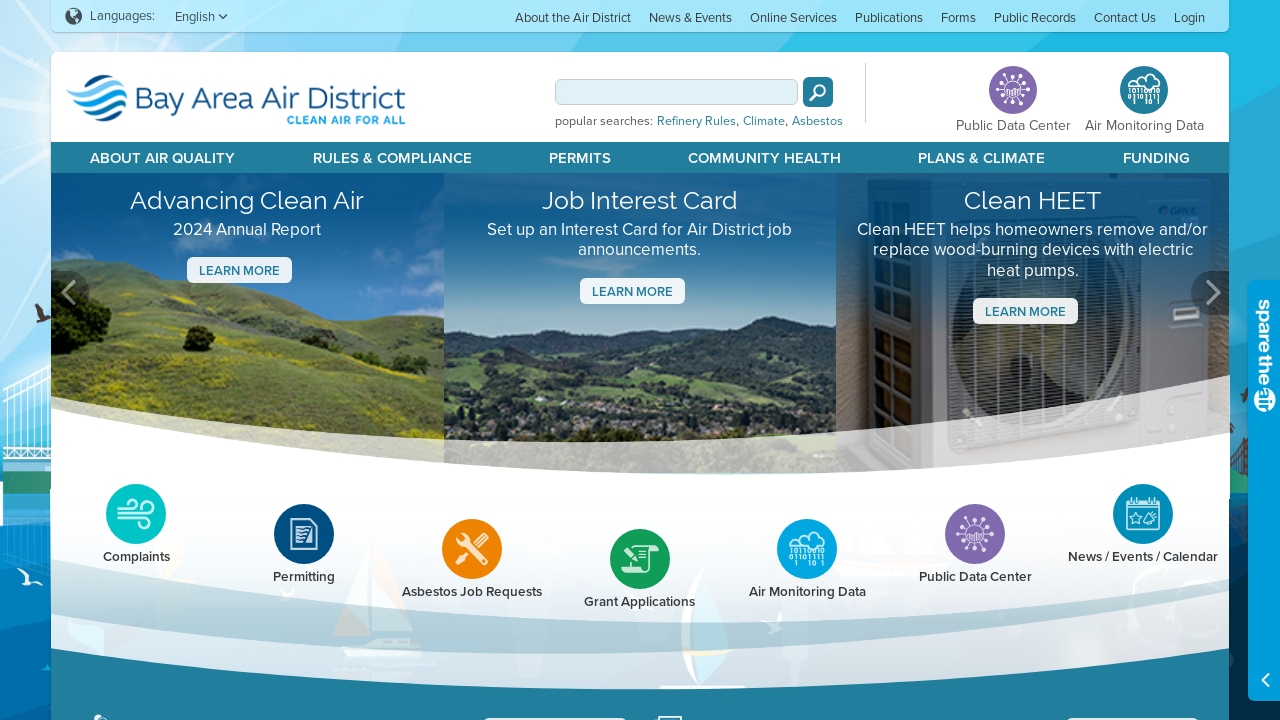

Logo image element is attached to the DOM
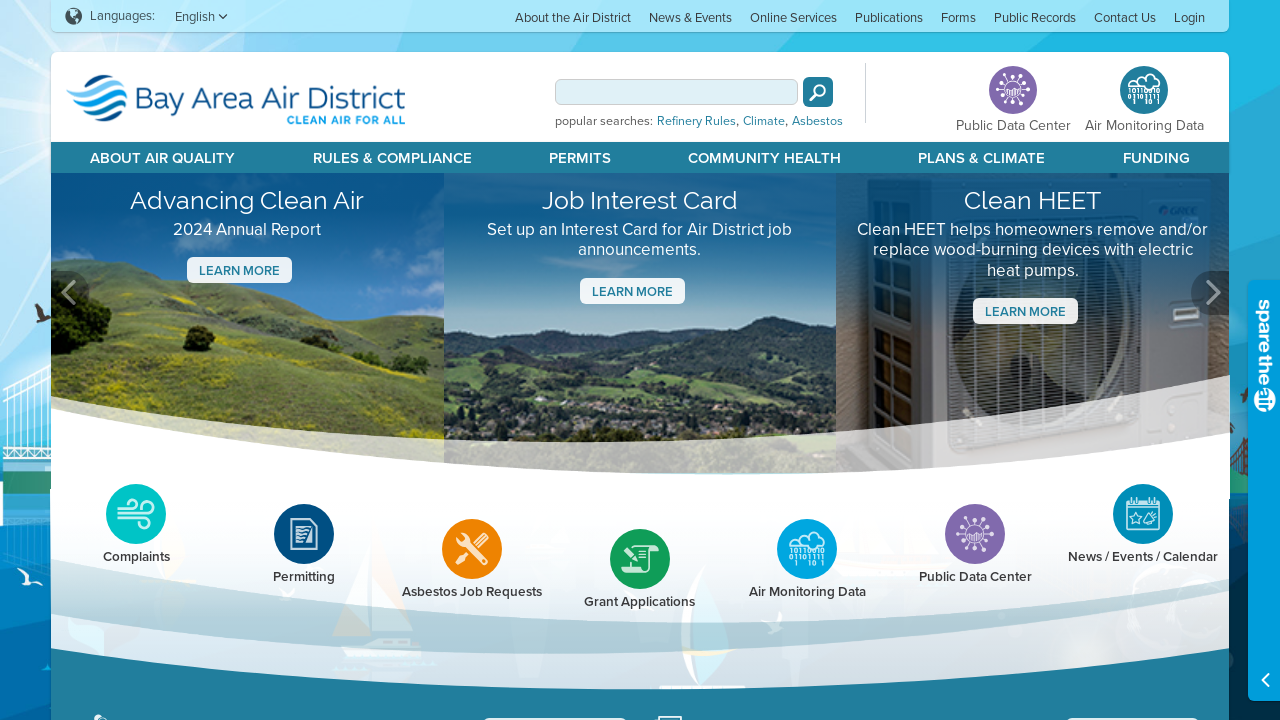

Retrieved logo image src attribute
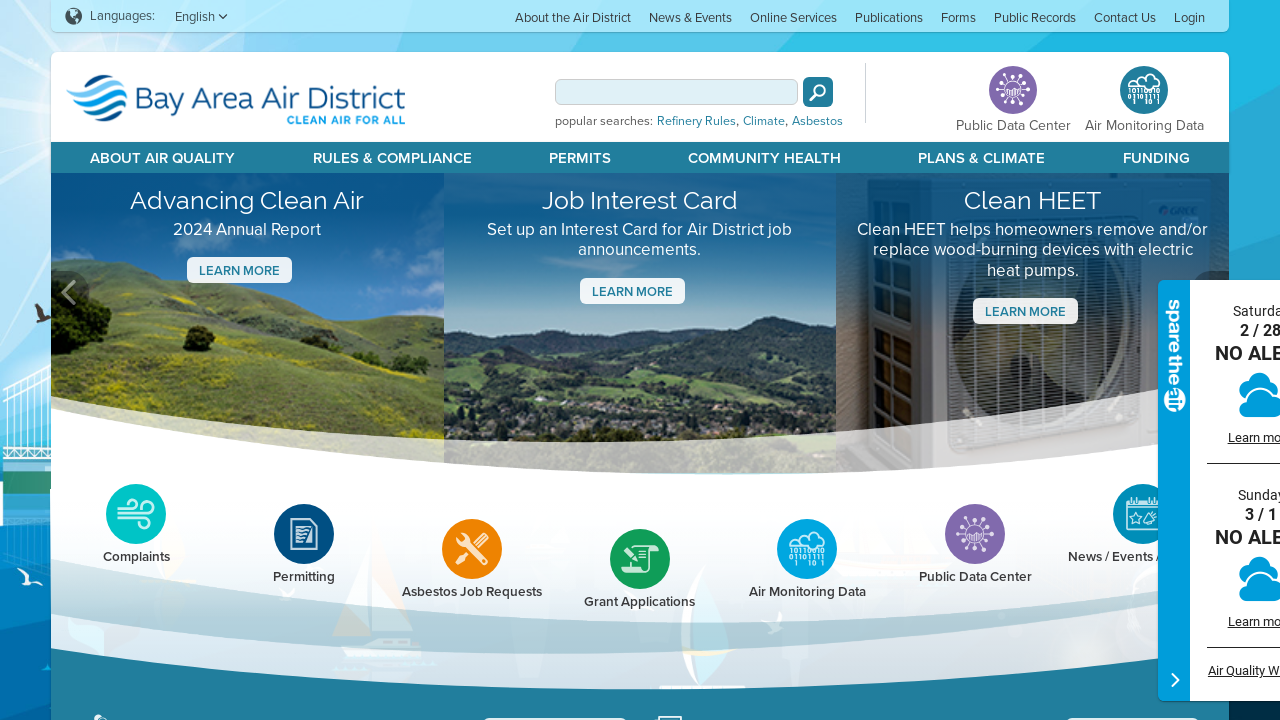

Verified logo image has src attribute
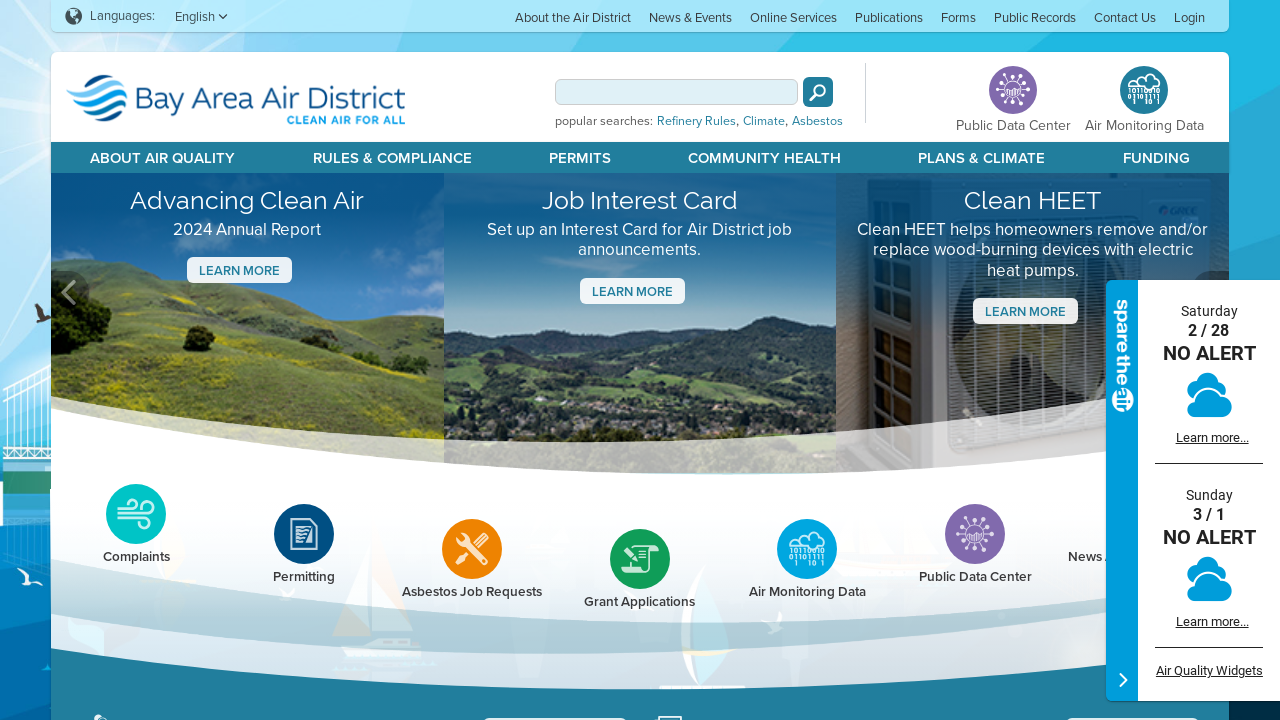

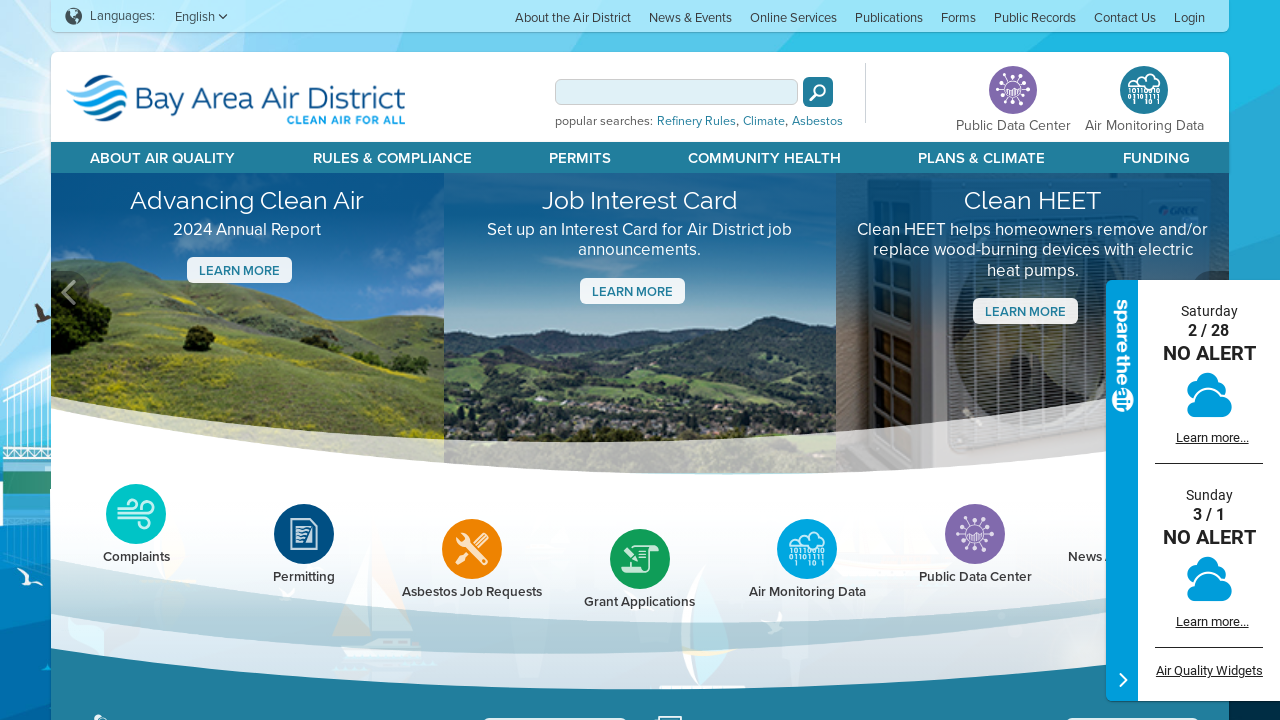